Tests that browser back button works correctly with filter routing

Starting URL: https://demo.playwright.dev/todomvc

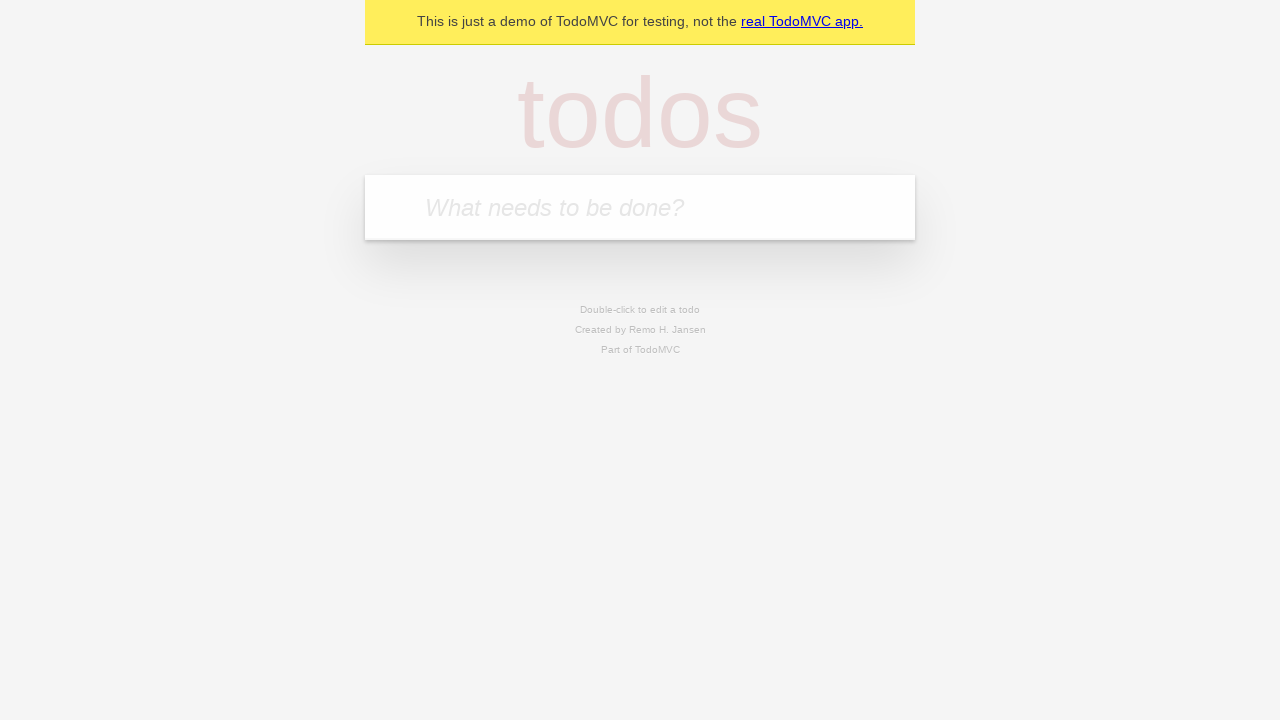

Filled todo input with 'buy some cheese' on internal:attr=[placeholder="What needs to be done?"i]
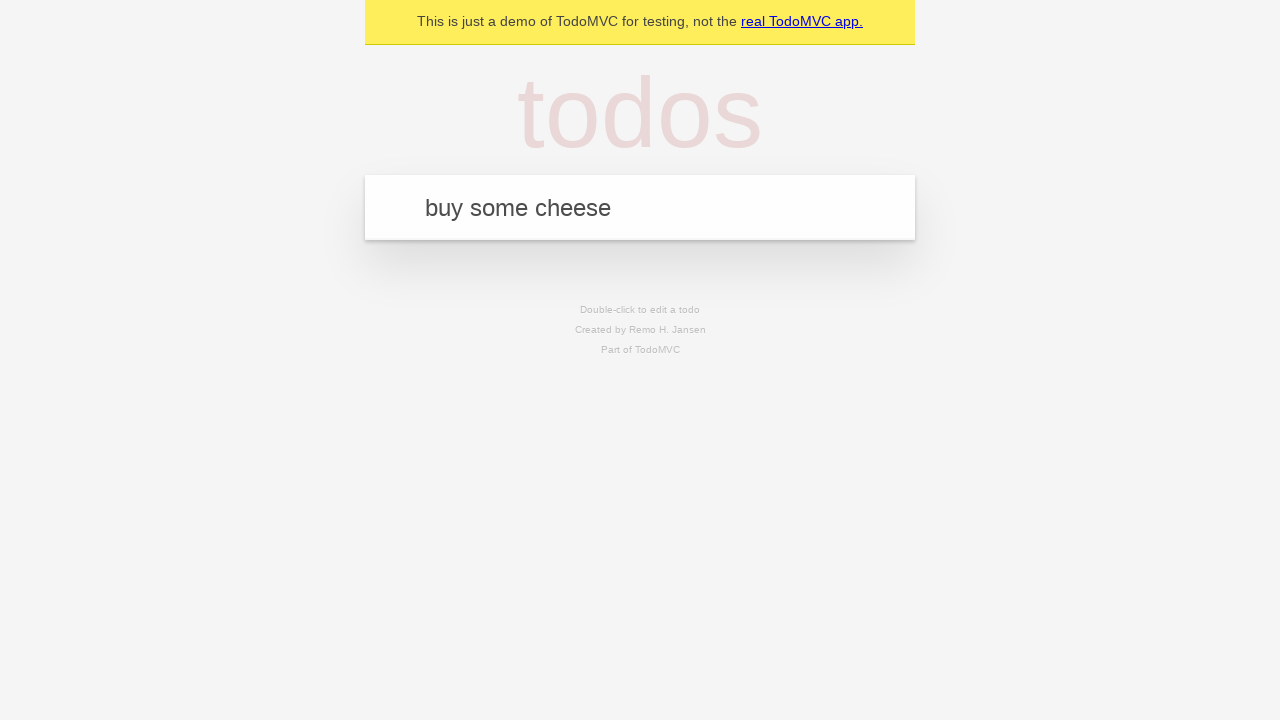

Pressed Enter to create first todo on internal:attr=[placeholder="What needs to be done?"i]
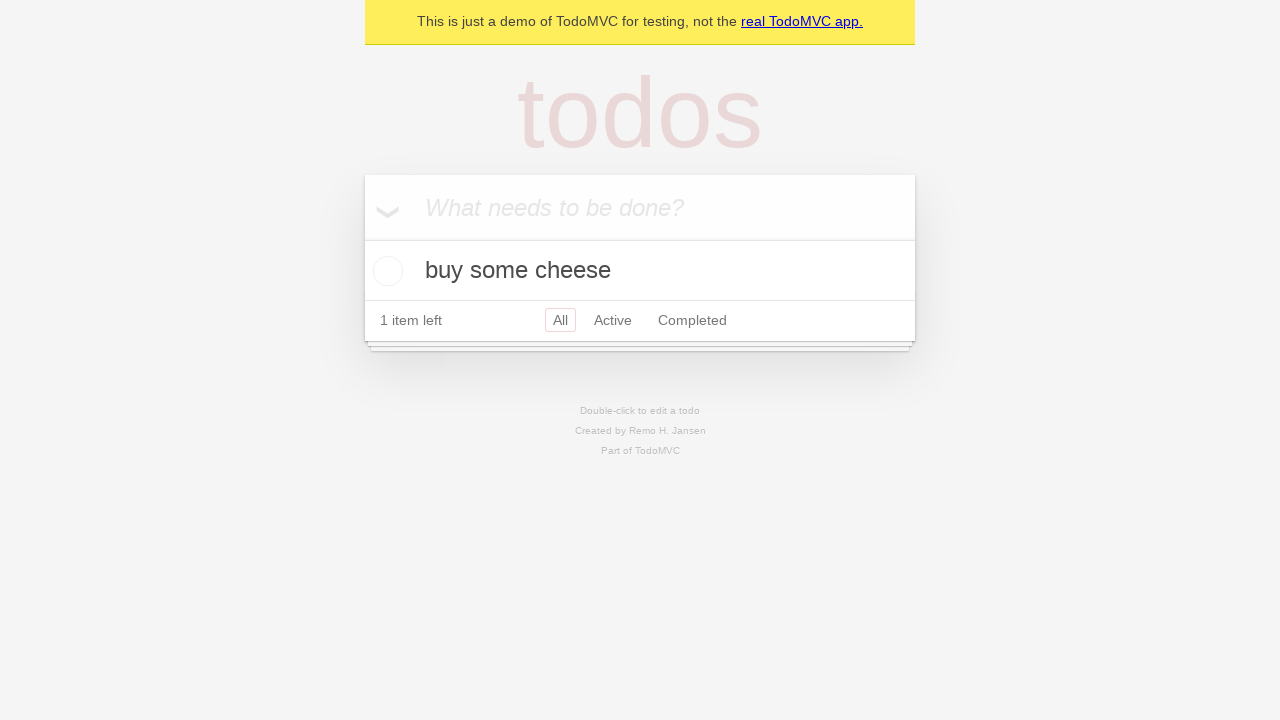

Filled todo input with 'feed the cat' on internal:attr=[placeholder="What needs to be done?"i]
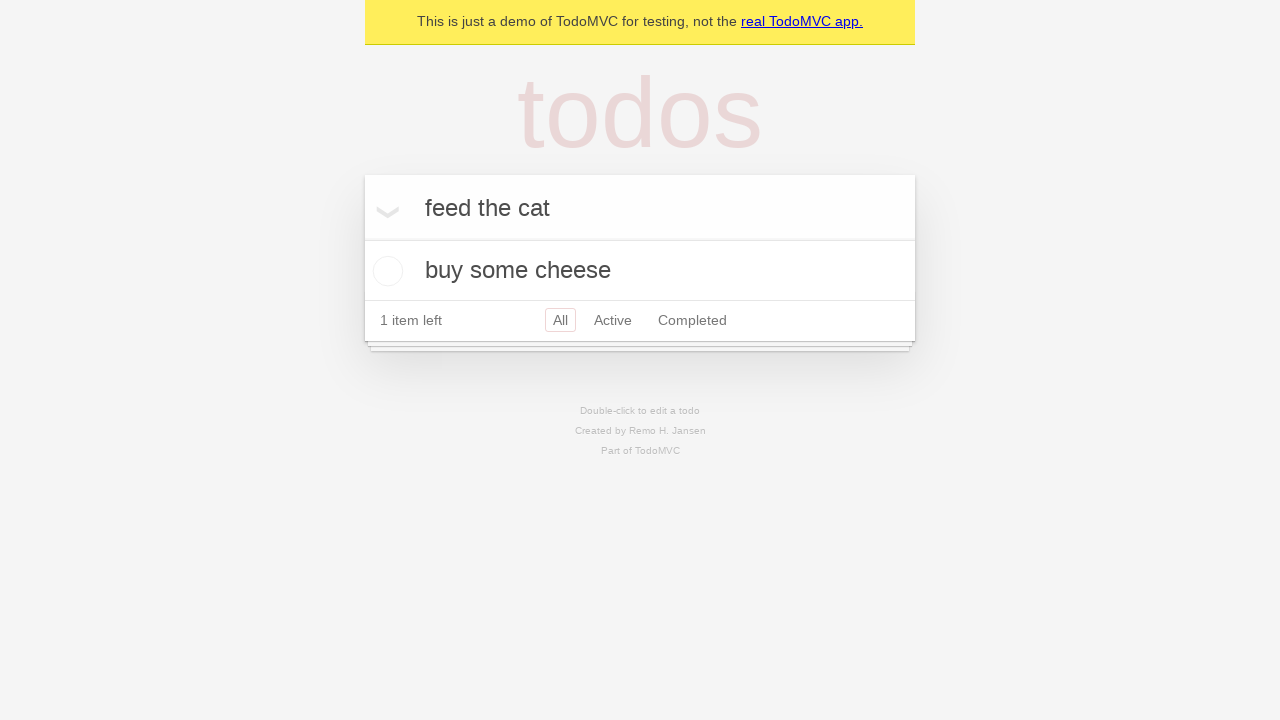

Pressed Enter to create second todo on internal:attr=[placeholder="What needs to be done?"i]
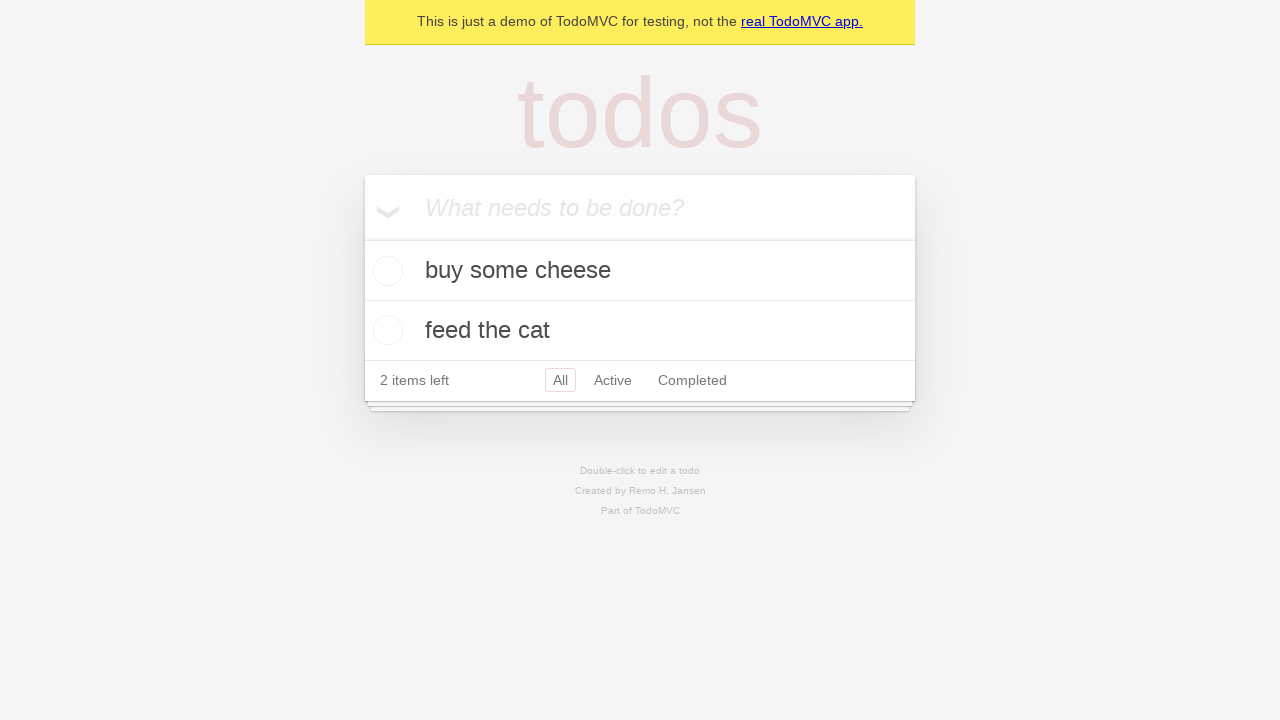

Filled todo input with 'book a doctors appointment' on internal:attr=[placeholder="What needs to be done?"i]
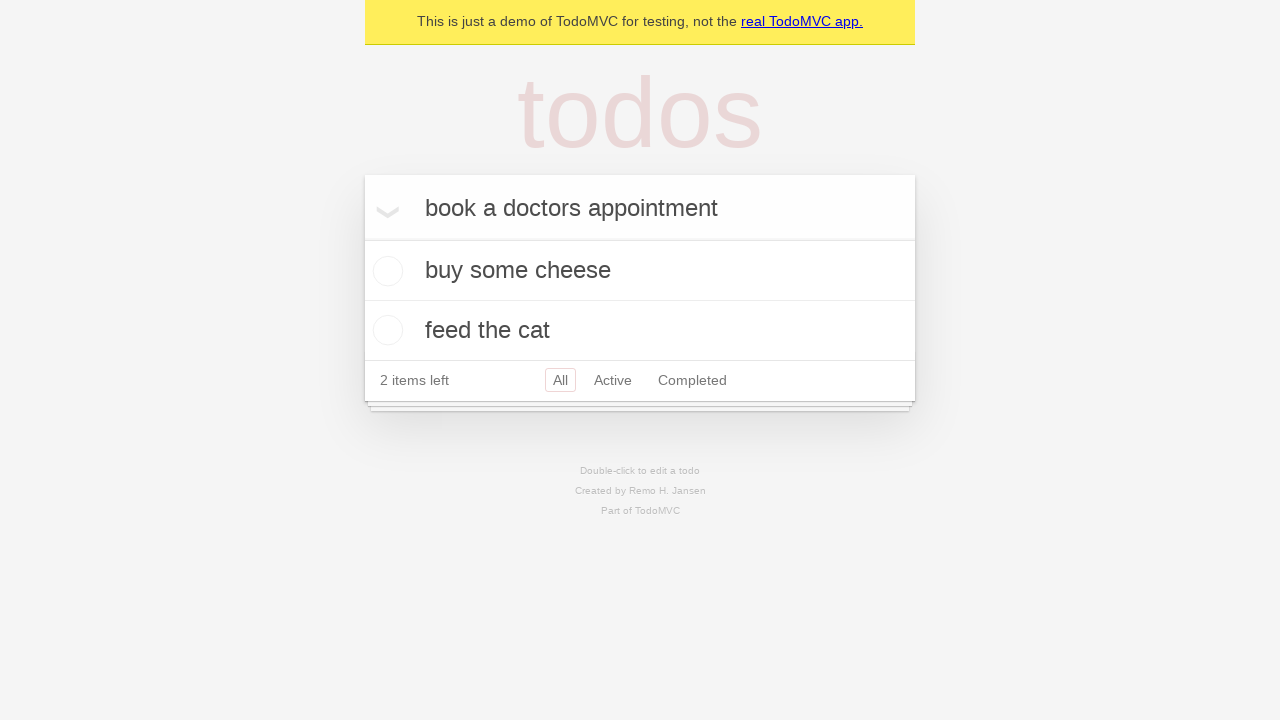

Pressed Enter to create third todo on internal:attr=[placeholder="What needs to be done?"i]
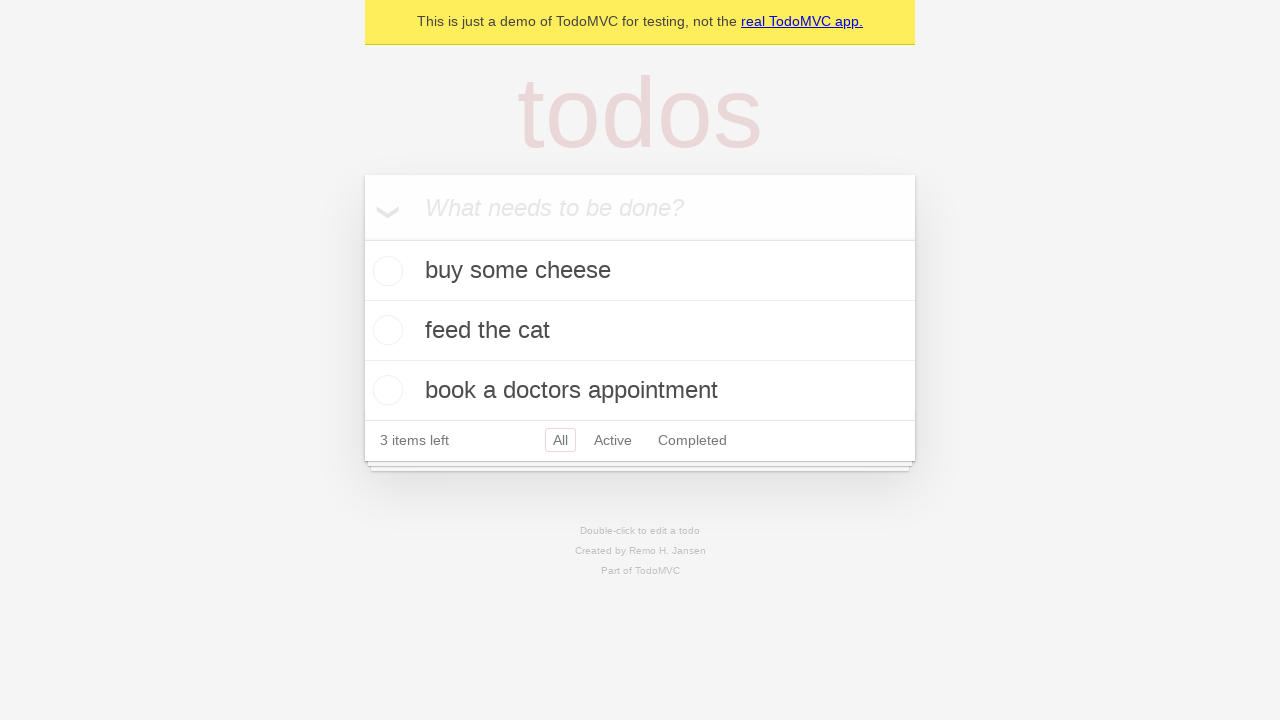

Waited for third todo item to appear
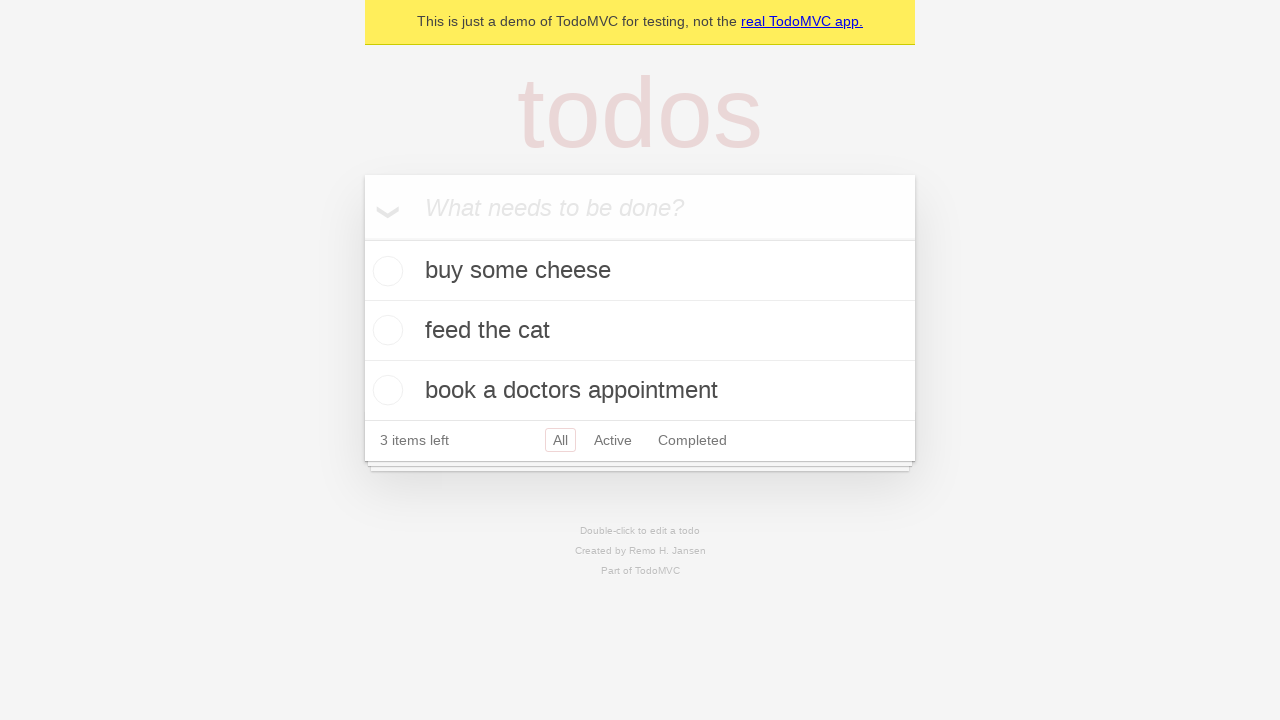

Checked the checkbox for second todo item to mark as complete at (385, 330) on internal:testid=[data-testid="todo-item"s] >> nth=1 >> internal:role=checkbox
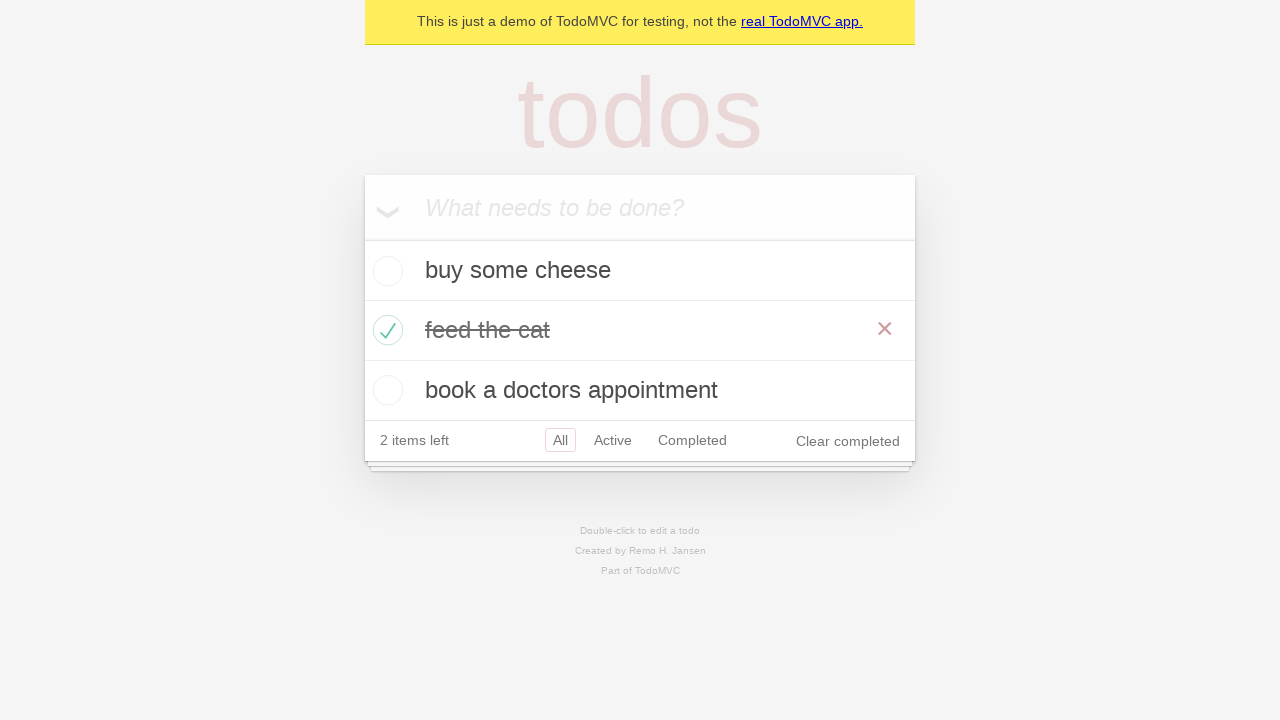

Clicked 'All' filter link at (560, 440) on internal:role=link[name="All"i]
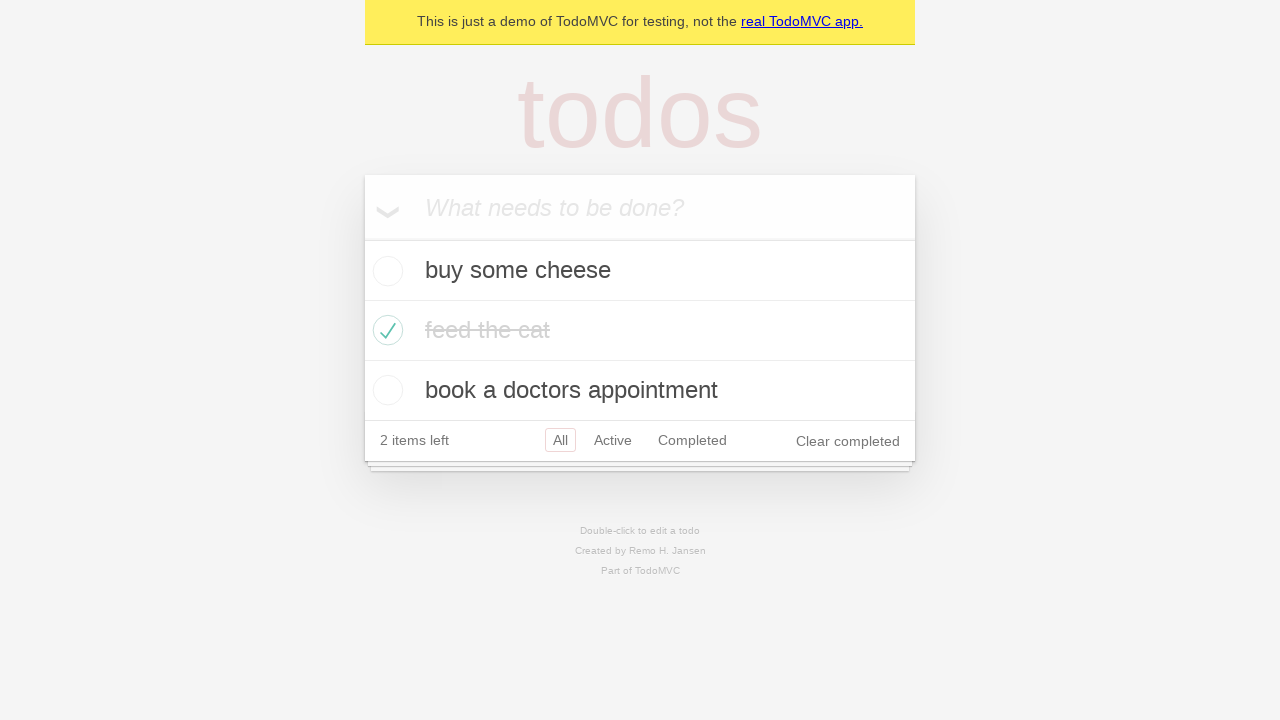

Clicked 'Active' filter link at (613, 440) on internal:role=link[name="Active"i]
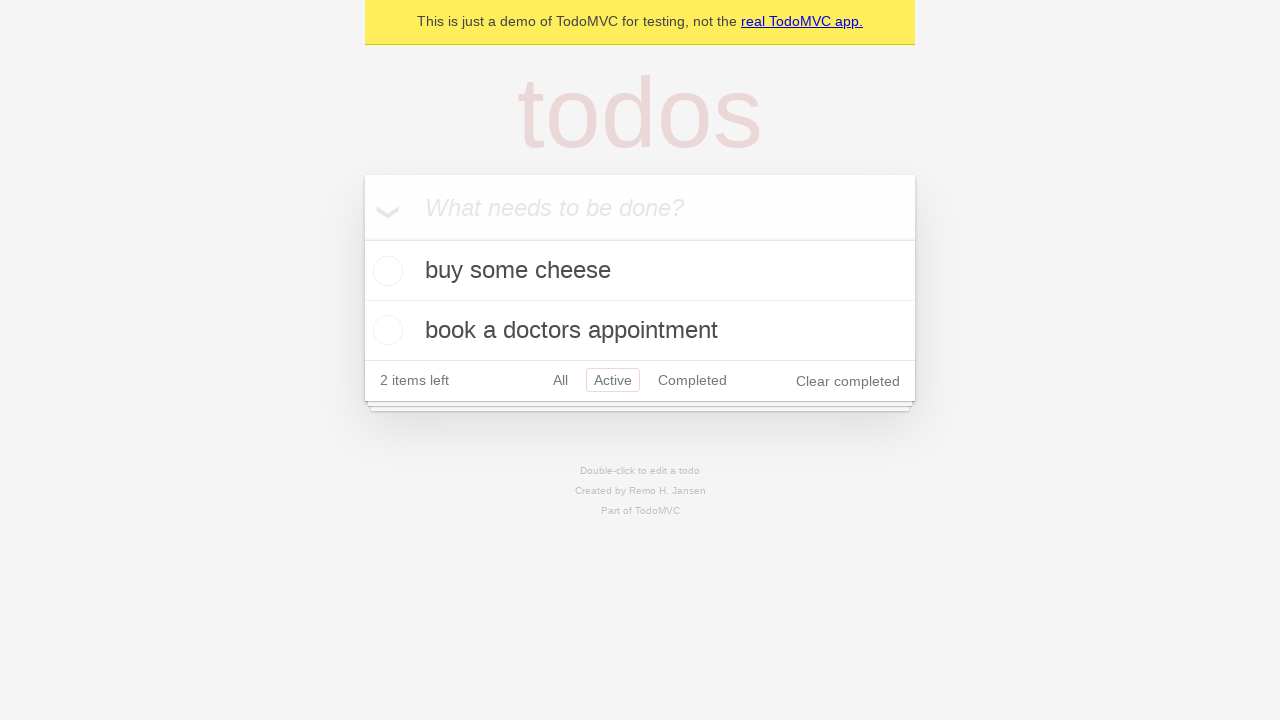

Clicked 'Completed' filter link at (692, 380) on internal:role=link[name="Completed"i]
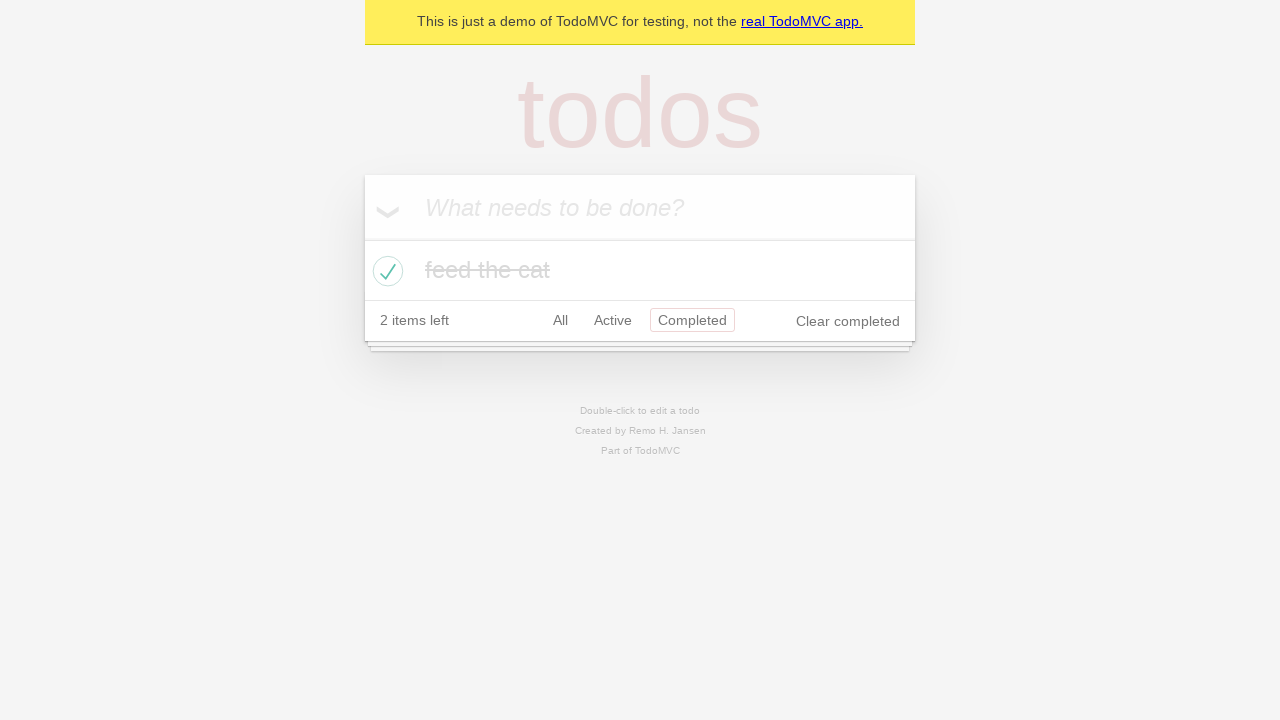

Navigated back using browser back button (from Completed to Active)
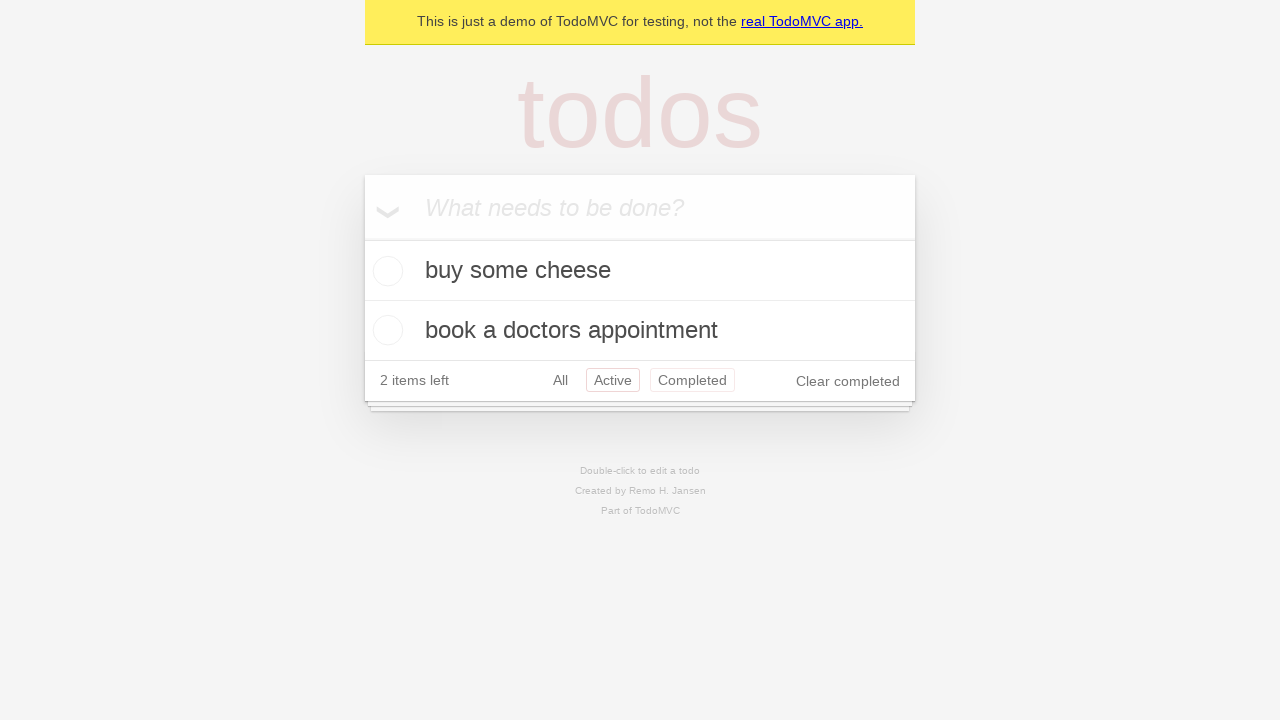

Navigated back using browser back button (from Active to All)
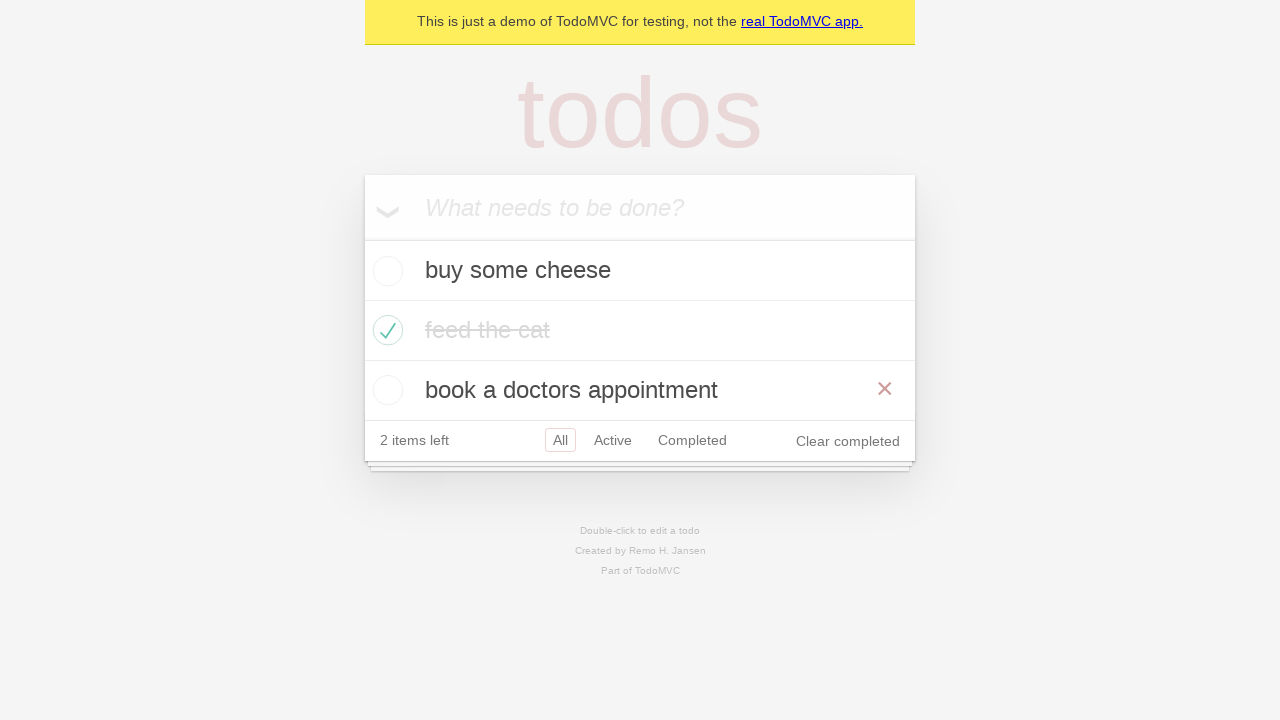

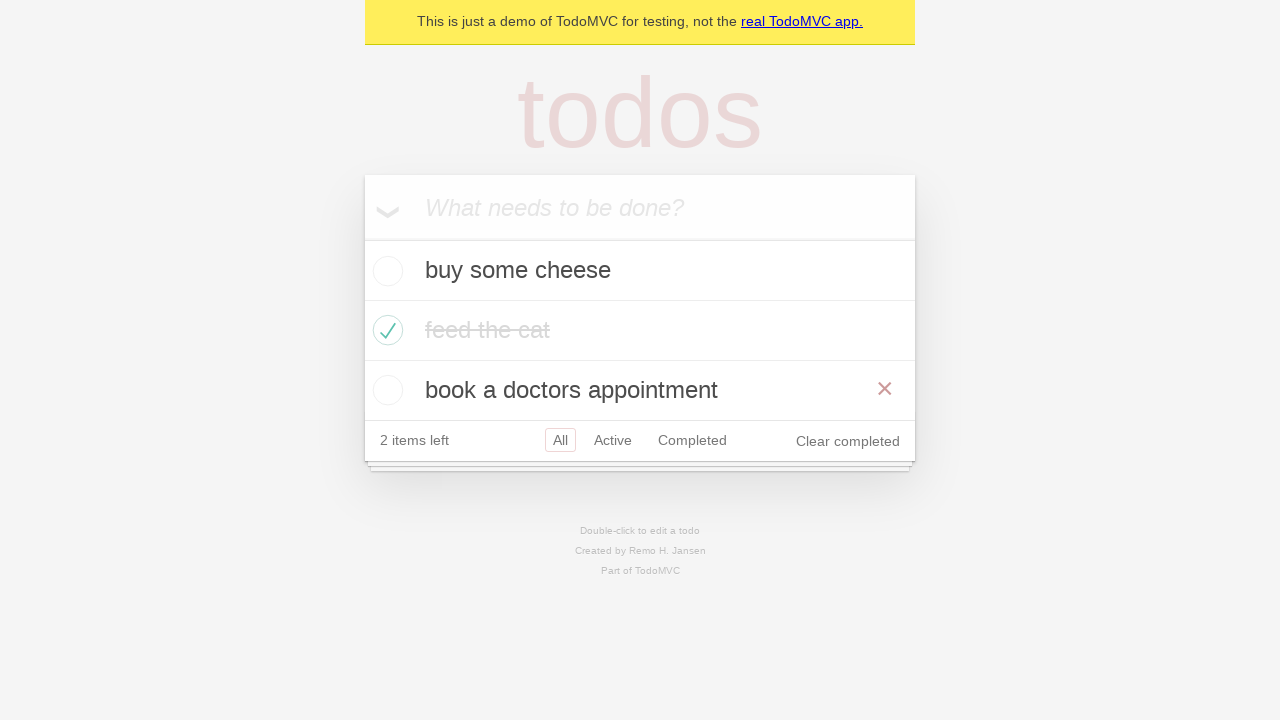